Tests dynamic loading functionality by clicking the Start button and verifying that "Hello World!" text appears after the loading completes

Starting URL: https://automationfc.github.io/dynamic-loading/

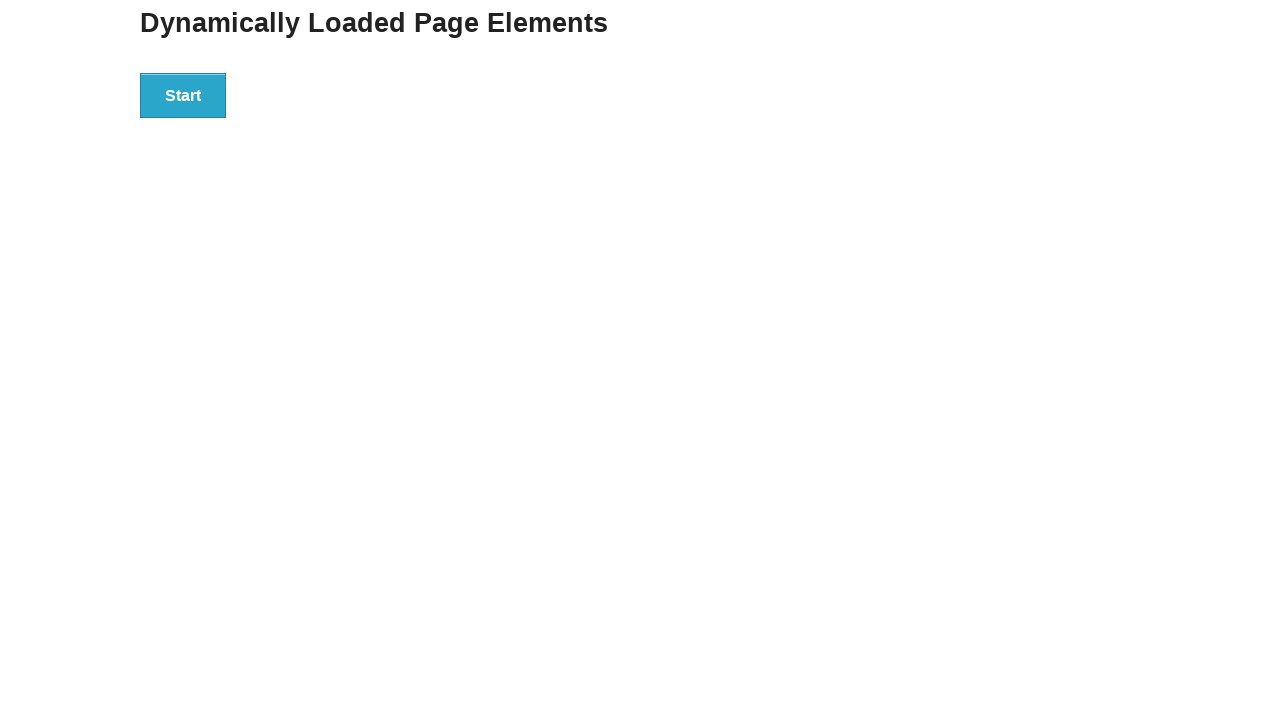

Navigated to dynamic loading test page
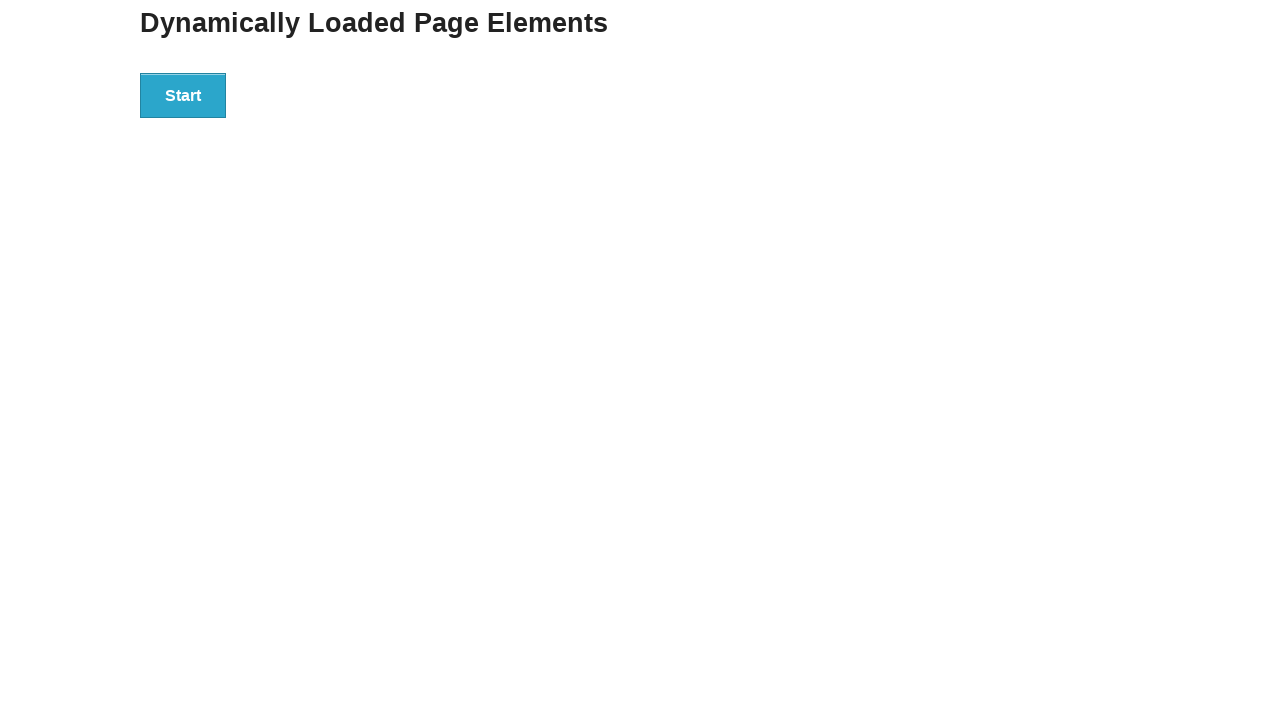

Clicked the Start button to begin dynamic loading at (183, 95) on div#start > button
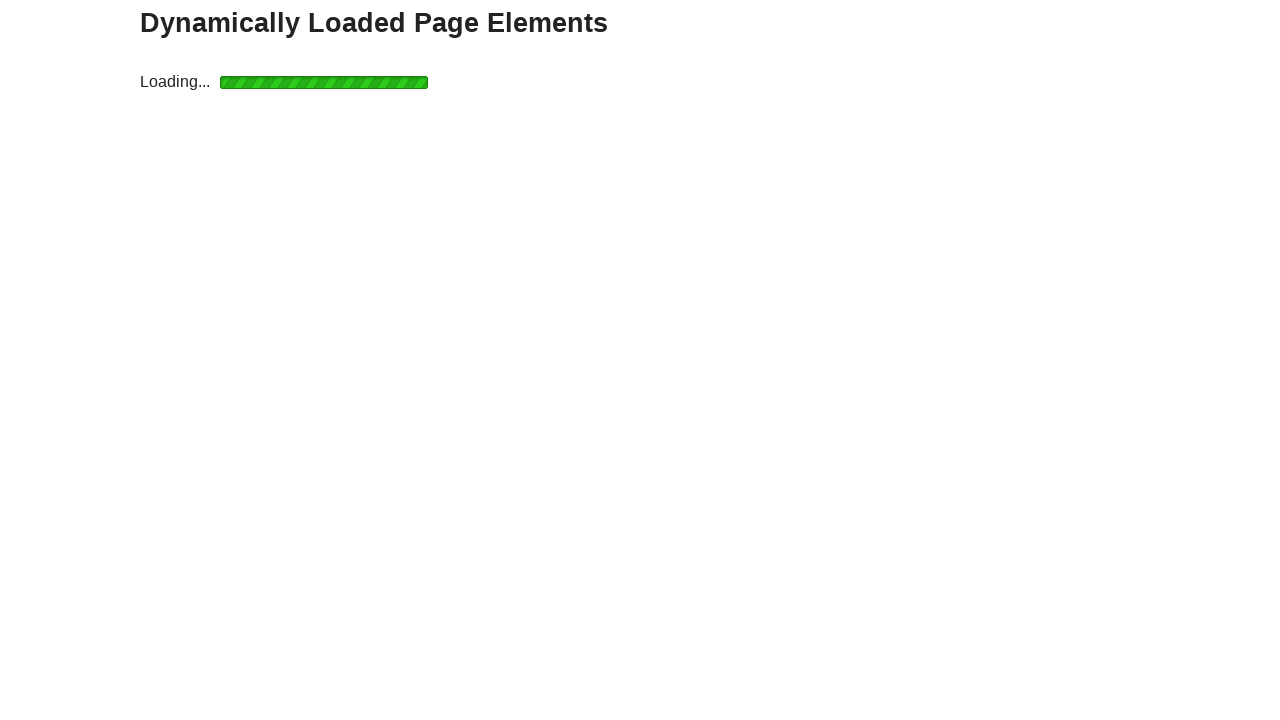

Loading completed and 'Hello World!' text element appeared
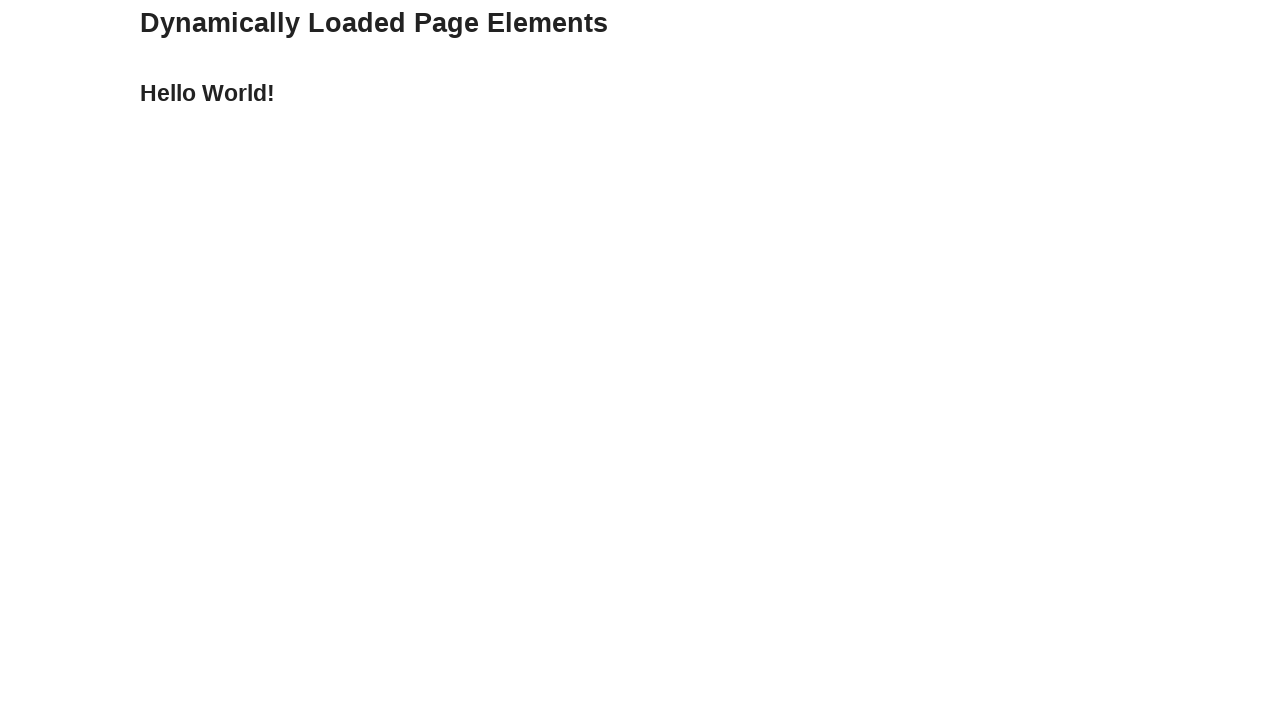

Verified that 'Hello World!' text is displayed correctly
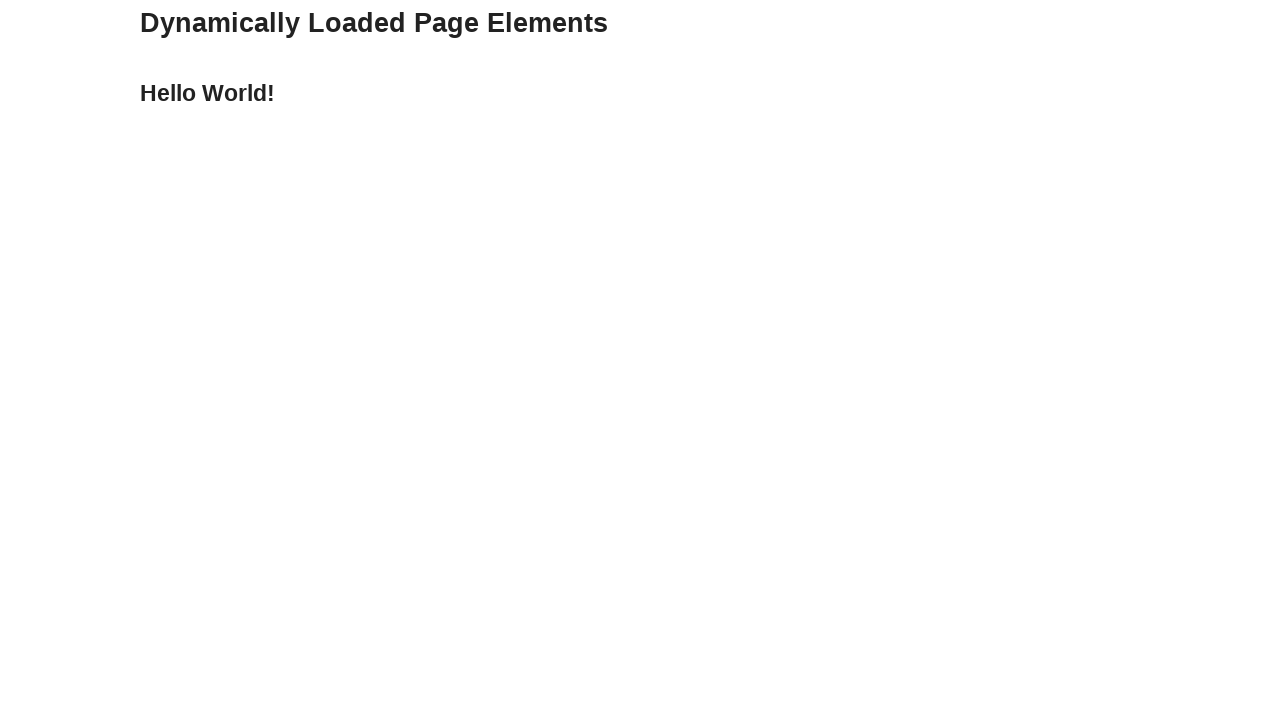

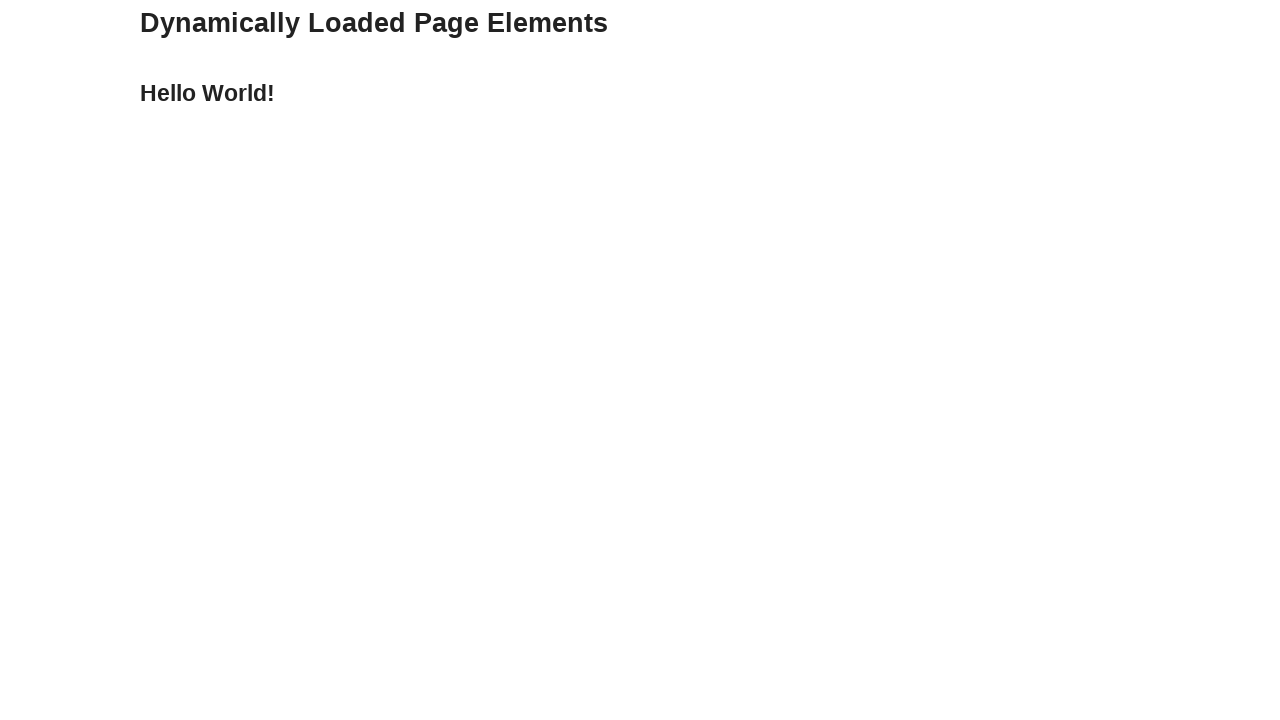